Tests that the DemoQA homepage displays exactly 6 cards by navigating to the page and verifying the card count

Starting URL: https://demoqa.com/

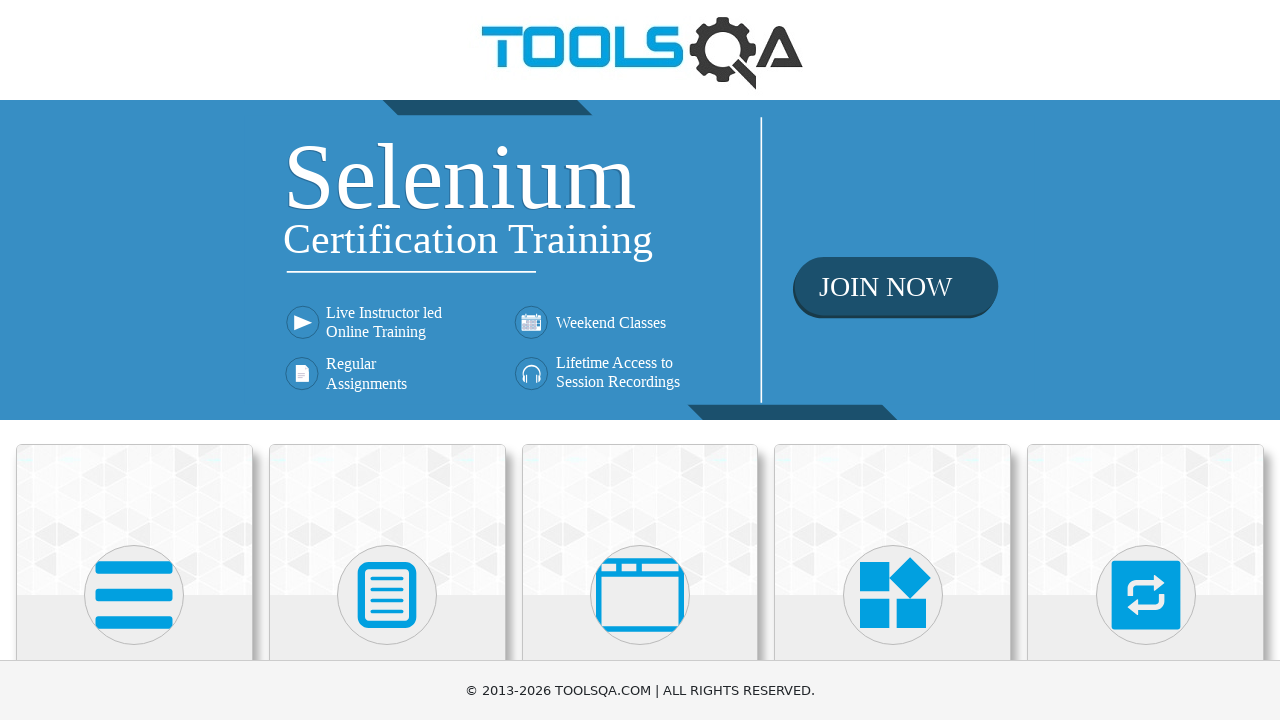

Navigated to DemoQA homepage
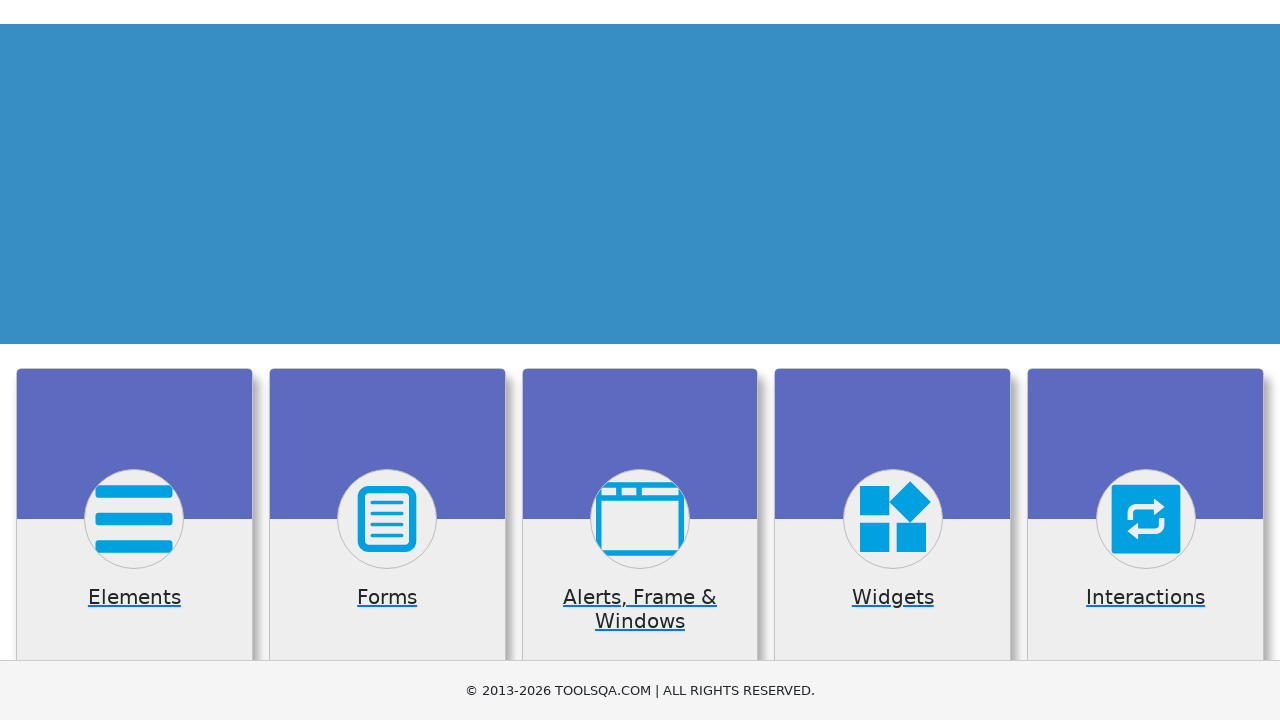

Located all card elements on the page
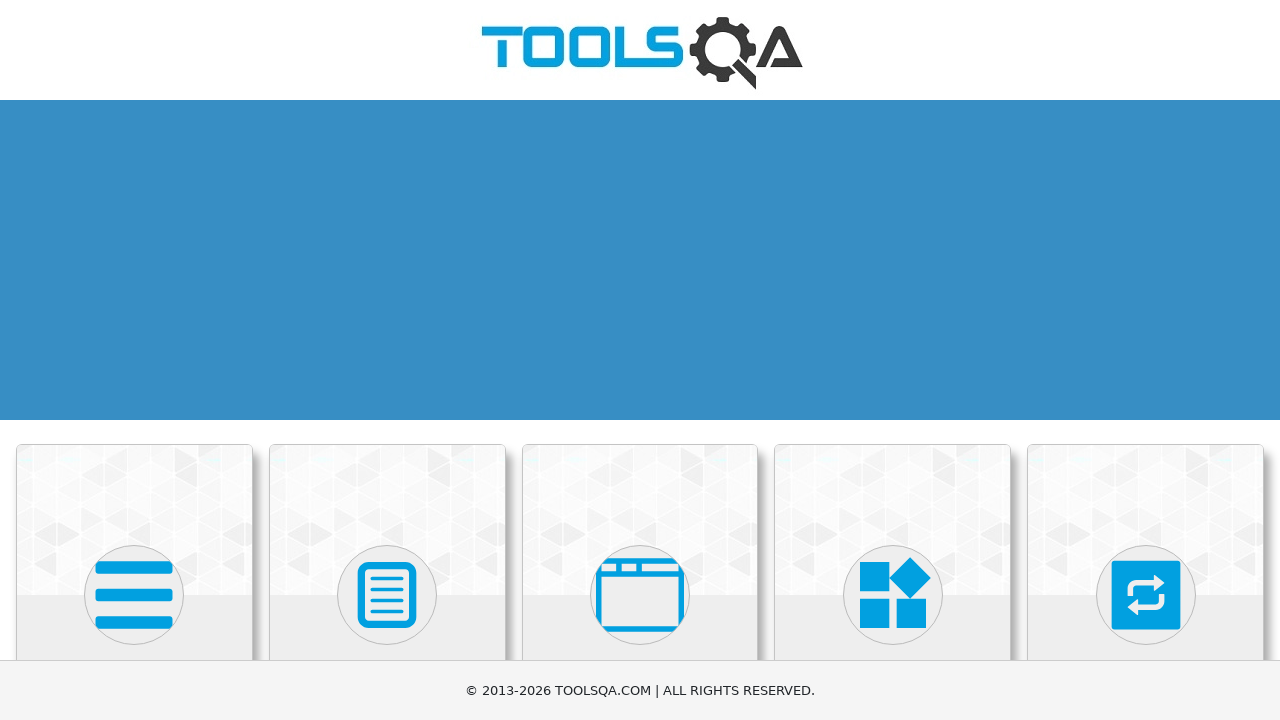

Verified that exactly 6 cards are displayed on the homepage
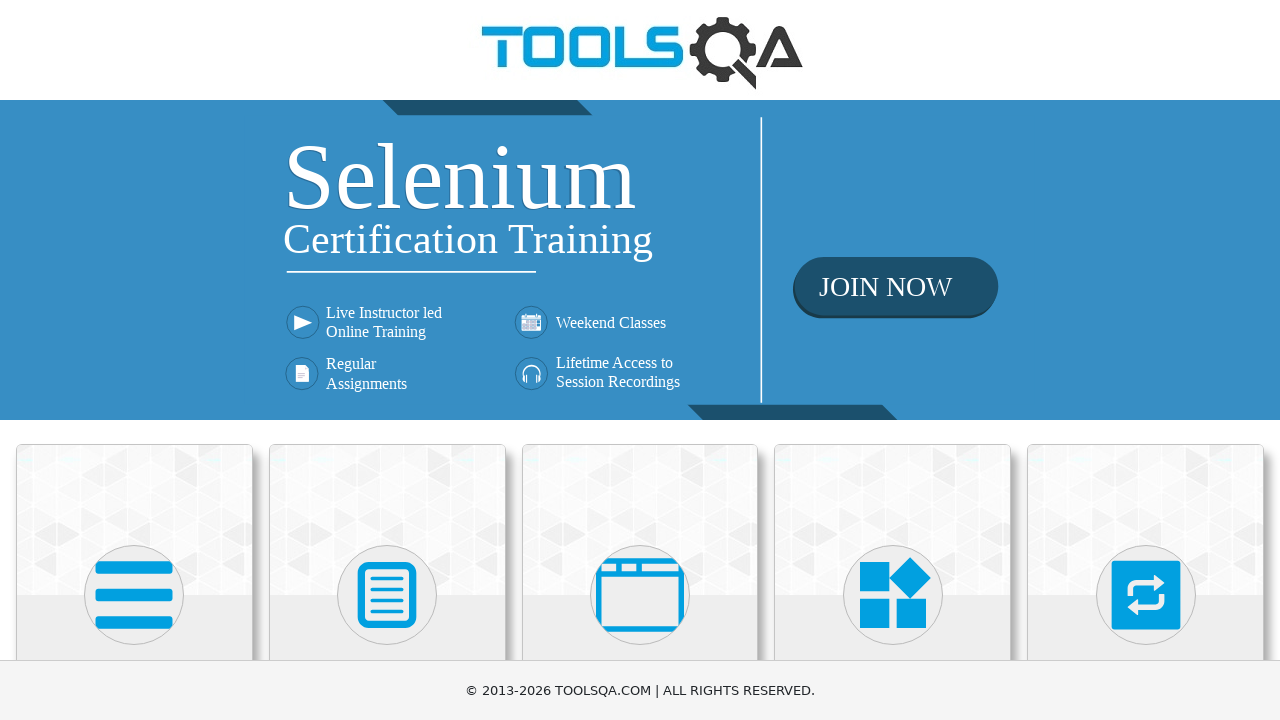

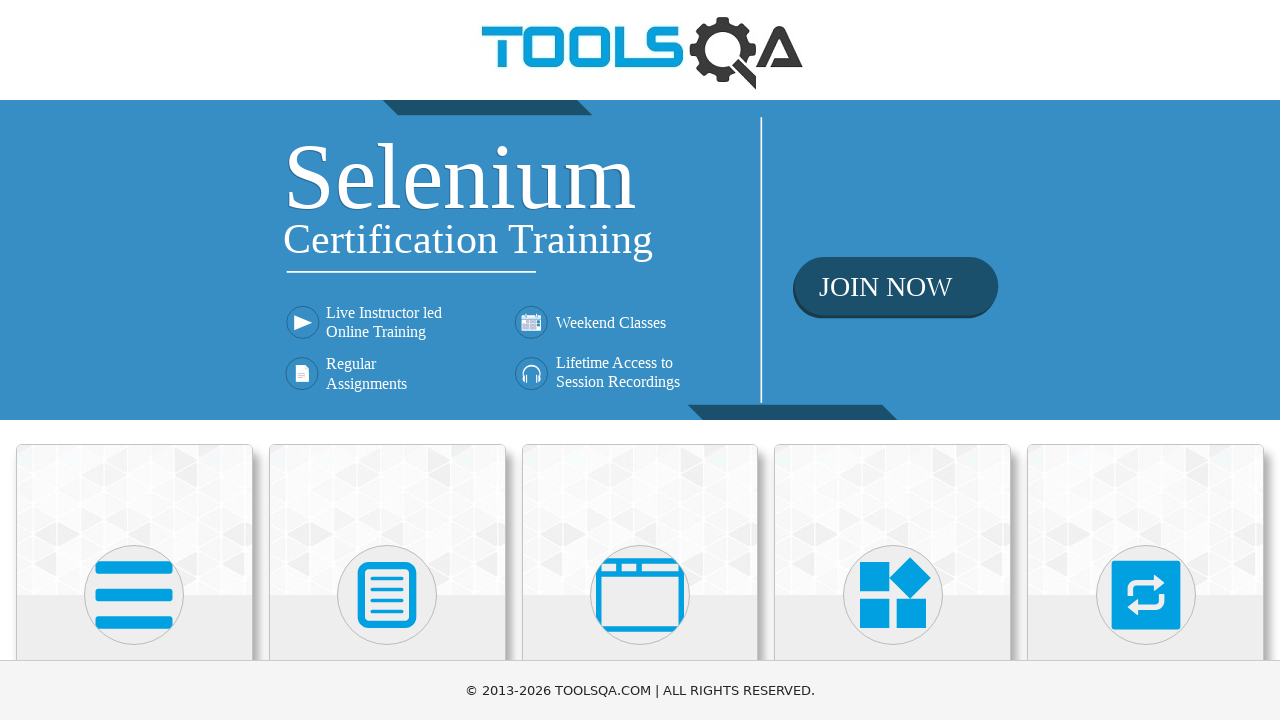